Tests various click actions including single click, double click, and right click on form inputs

Starting URL: http://sahitest.com/demo/clicks.htm

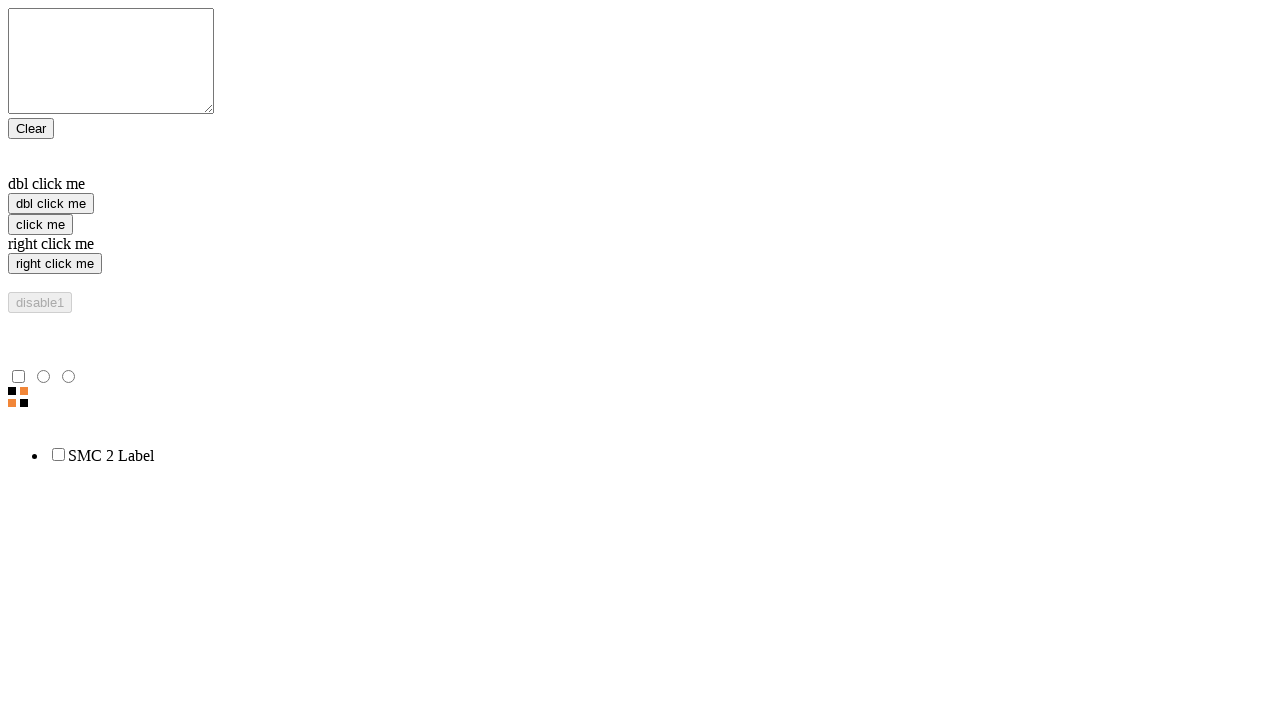

Located single click form input element
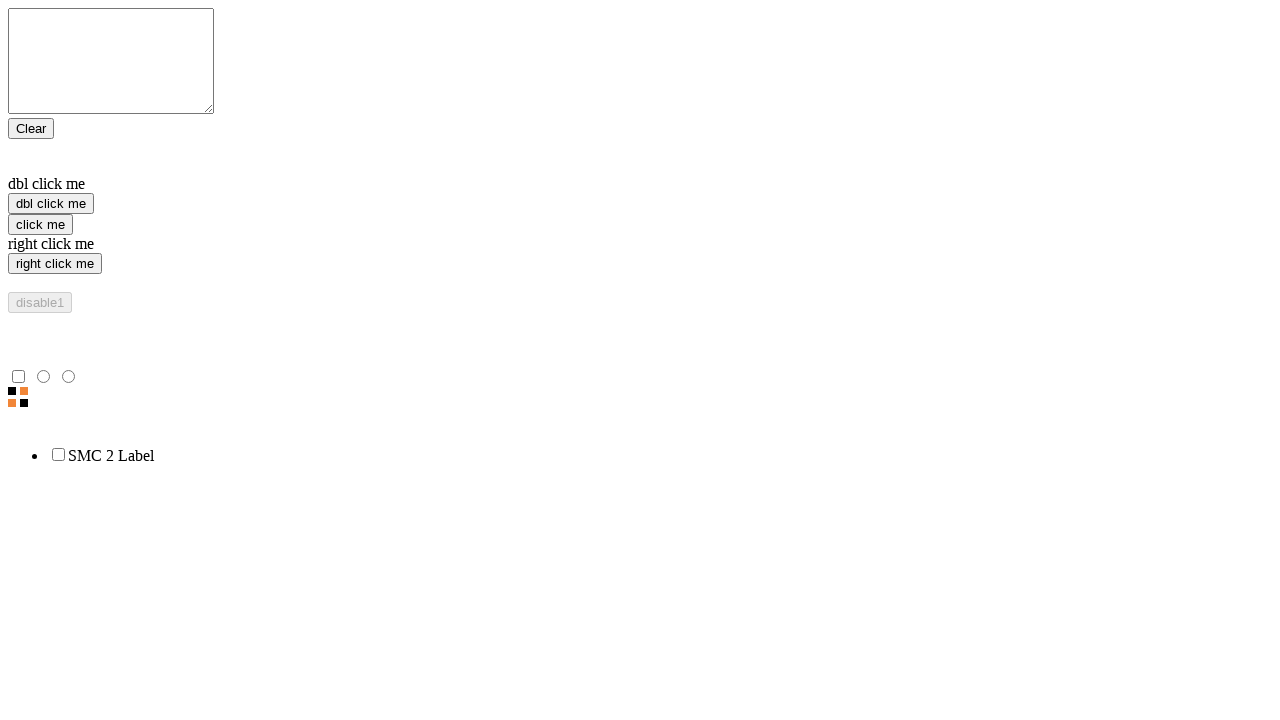

Located double click form input element
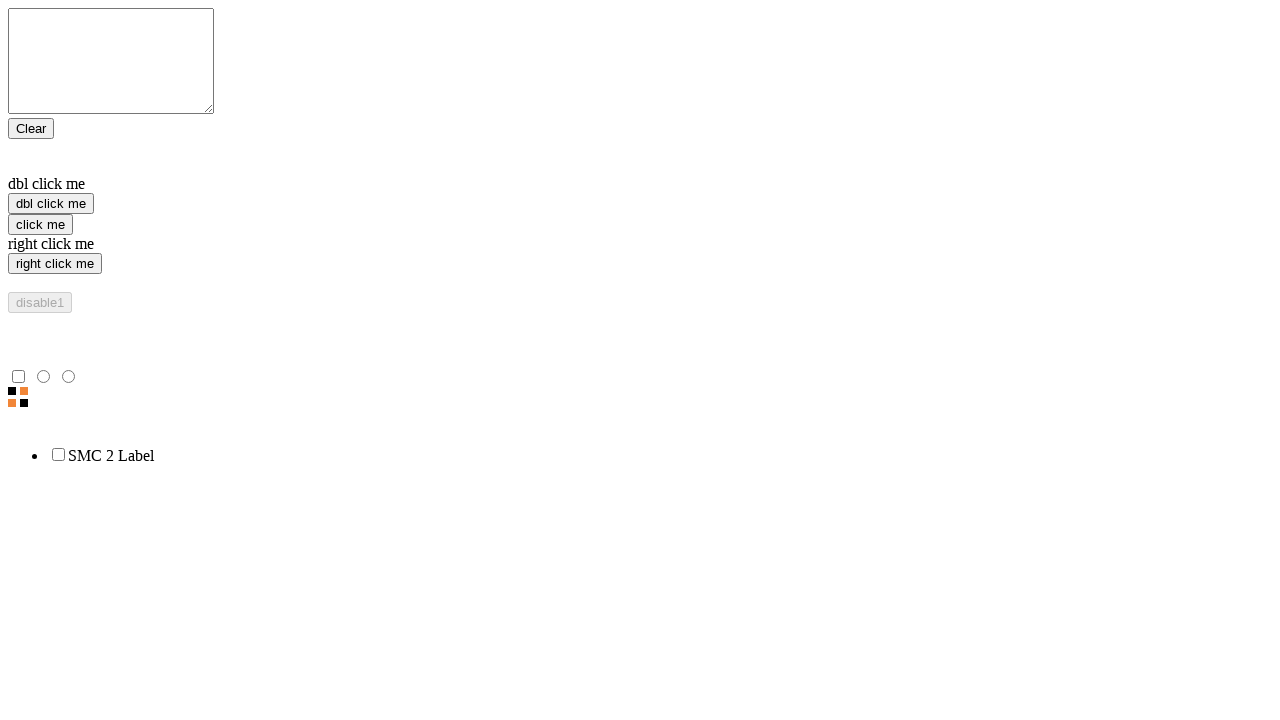

Located right click form input element
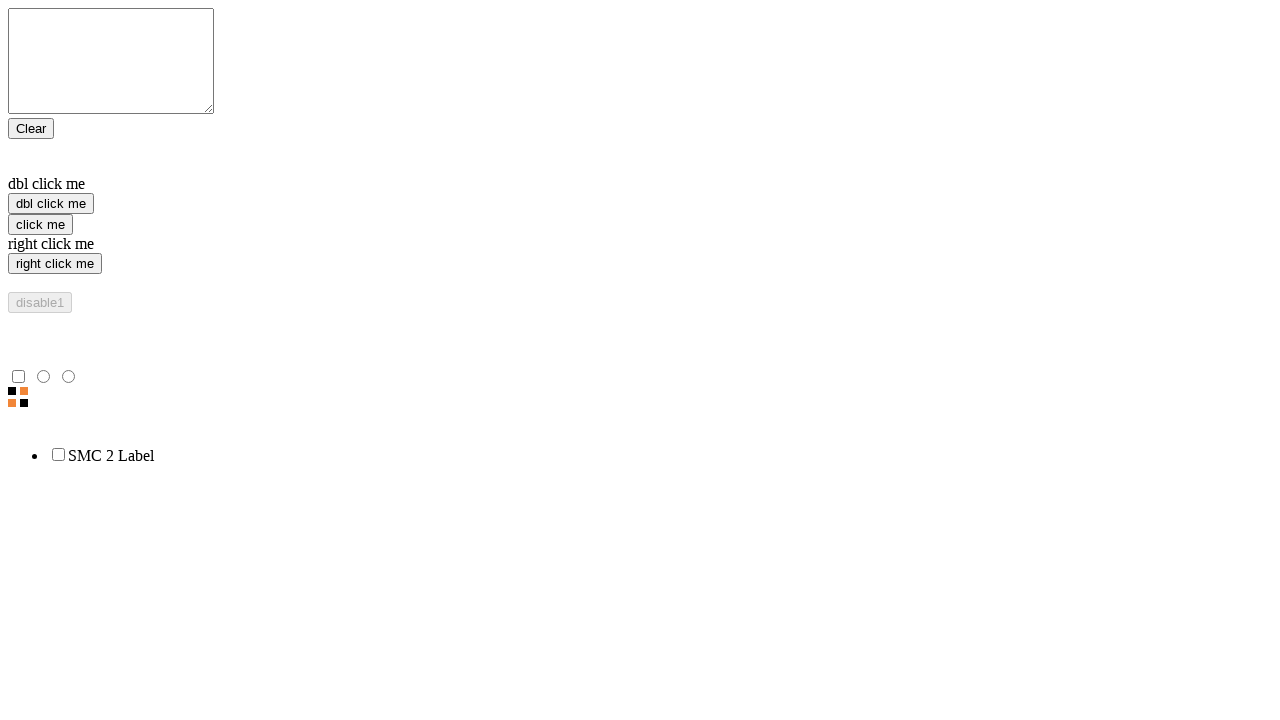

Performed single click on form input at (40, 224) on xpath=/html/body/form/input[3]
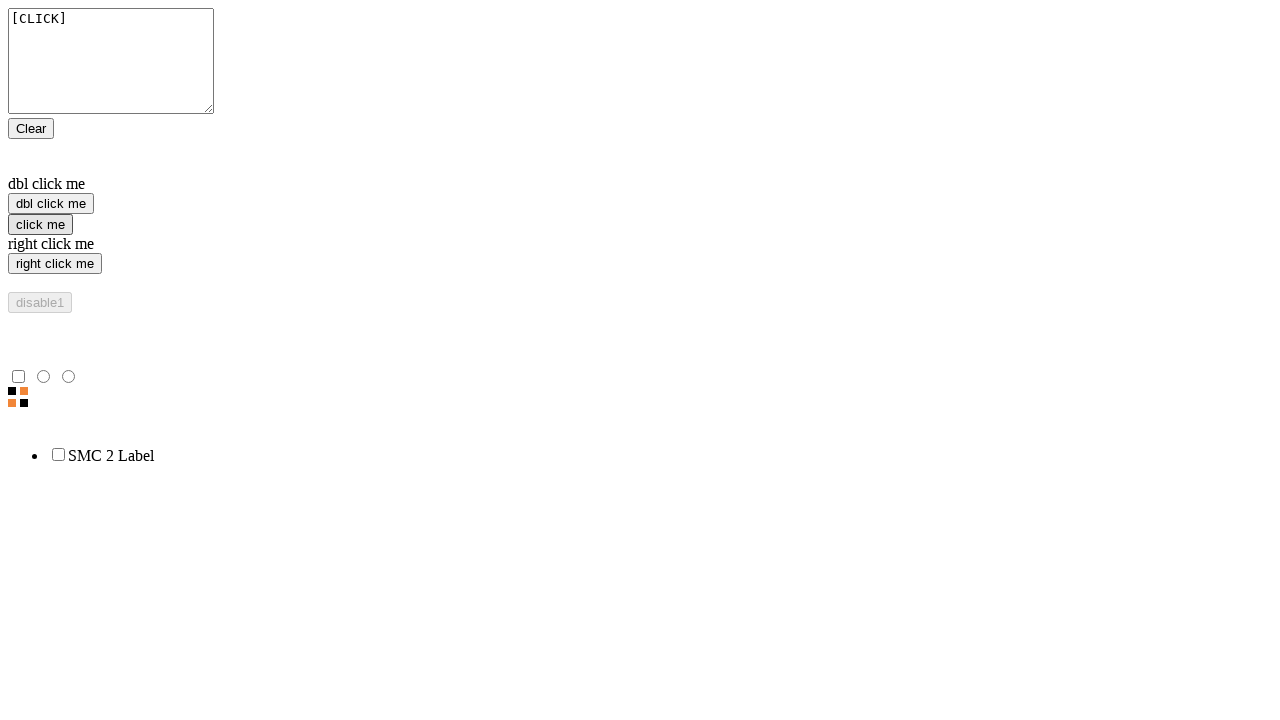

Performed right click on form input at (55, 264) on xpath=/html/body/form/input[4]
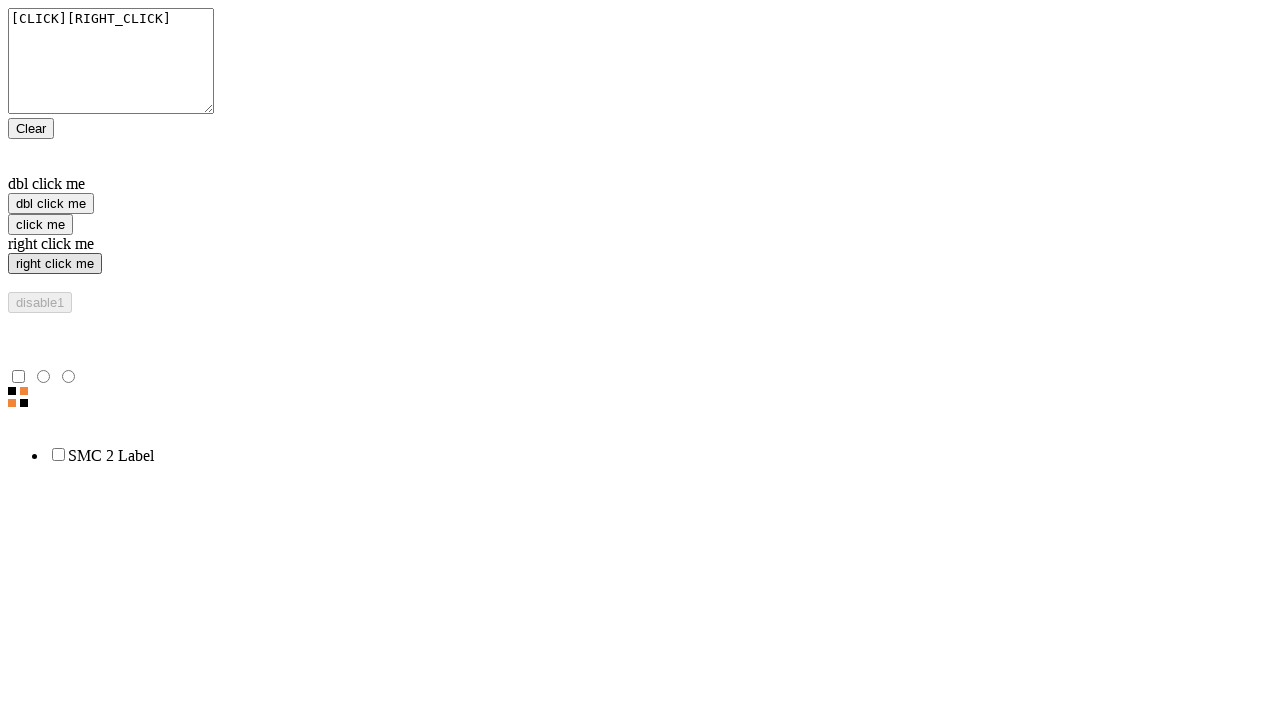

Performed double click on form input at (51, 204) on xpath=/html/body/form/input[2]
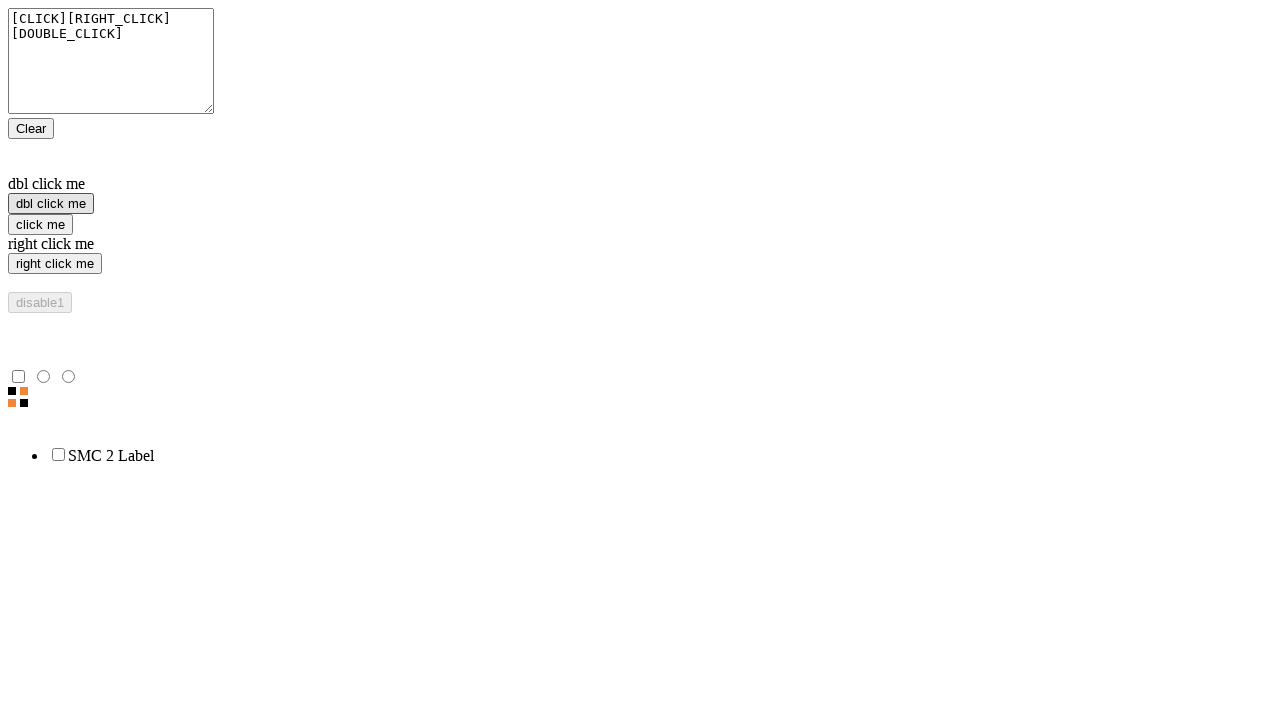

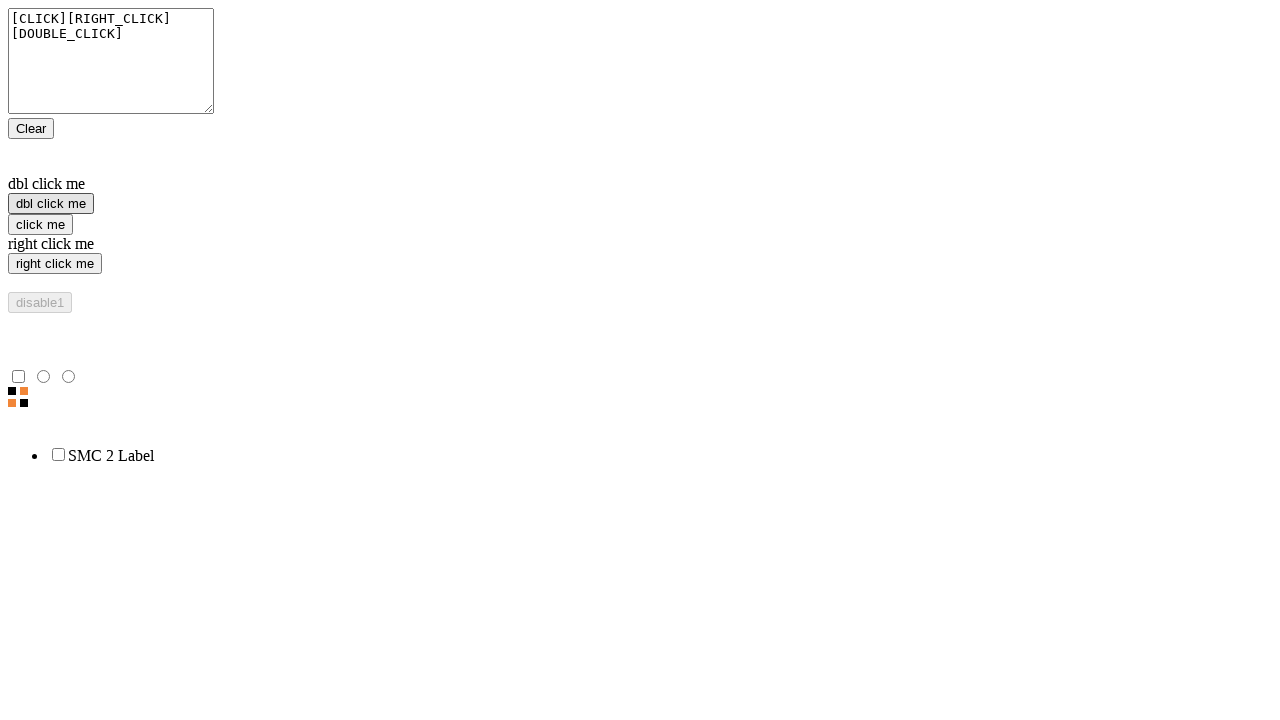